Tests dropdown selection functionality on the OrangeHRM free trial page by selecting a country value from a dropdown menu without using the Select API

Starting URL: https://orangehrm.com/30-day-free-trial

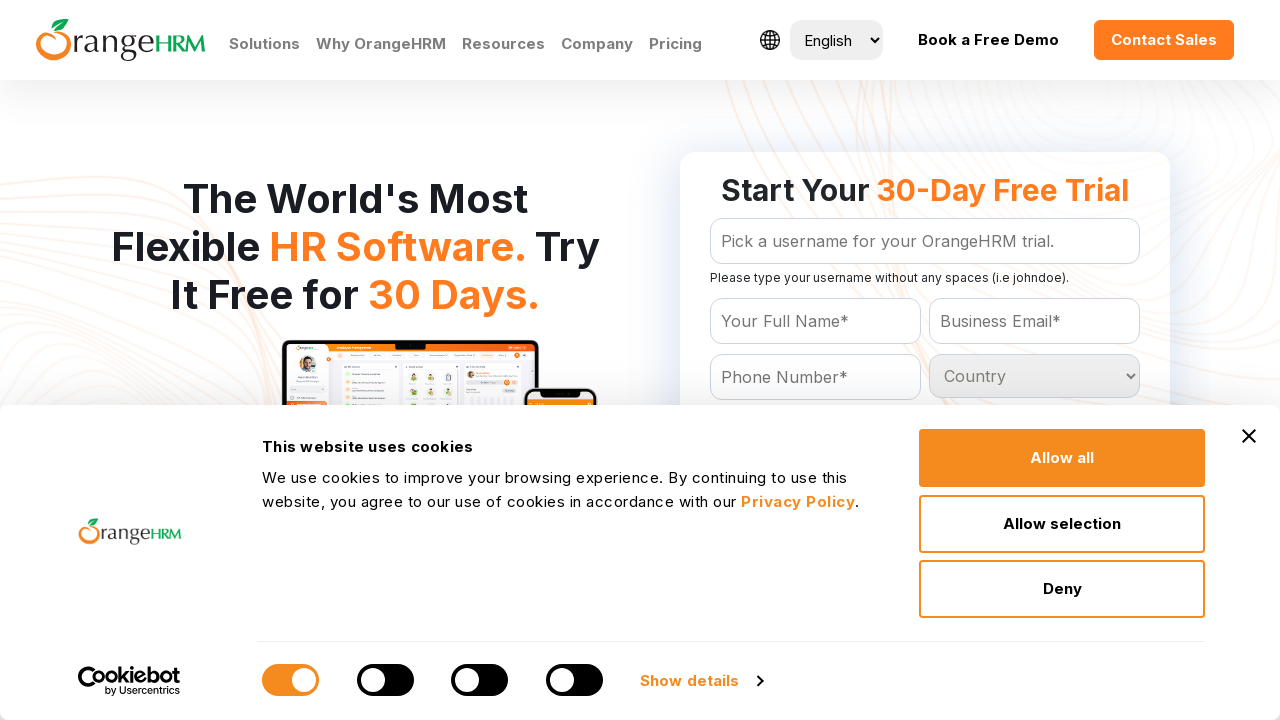

Country dropdown selector became visible
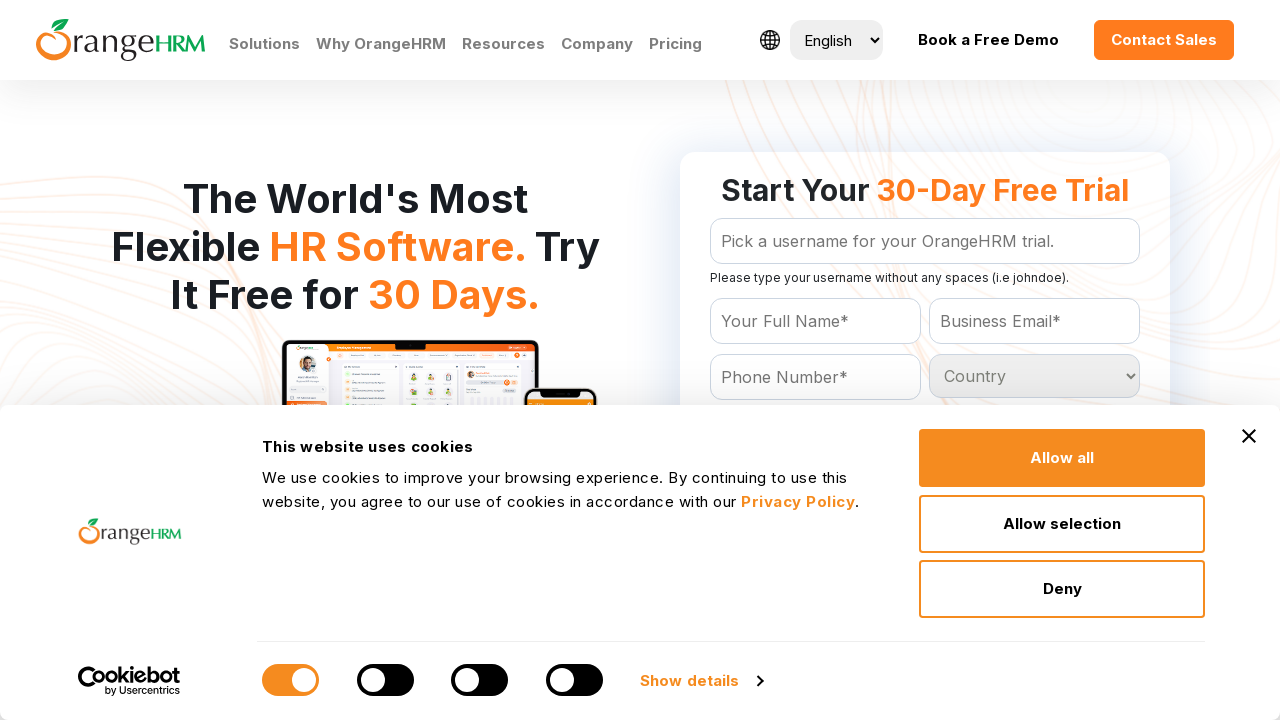

Clicked on country dropdown to open it at (1035, 376) on select#Form_getForm_Country
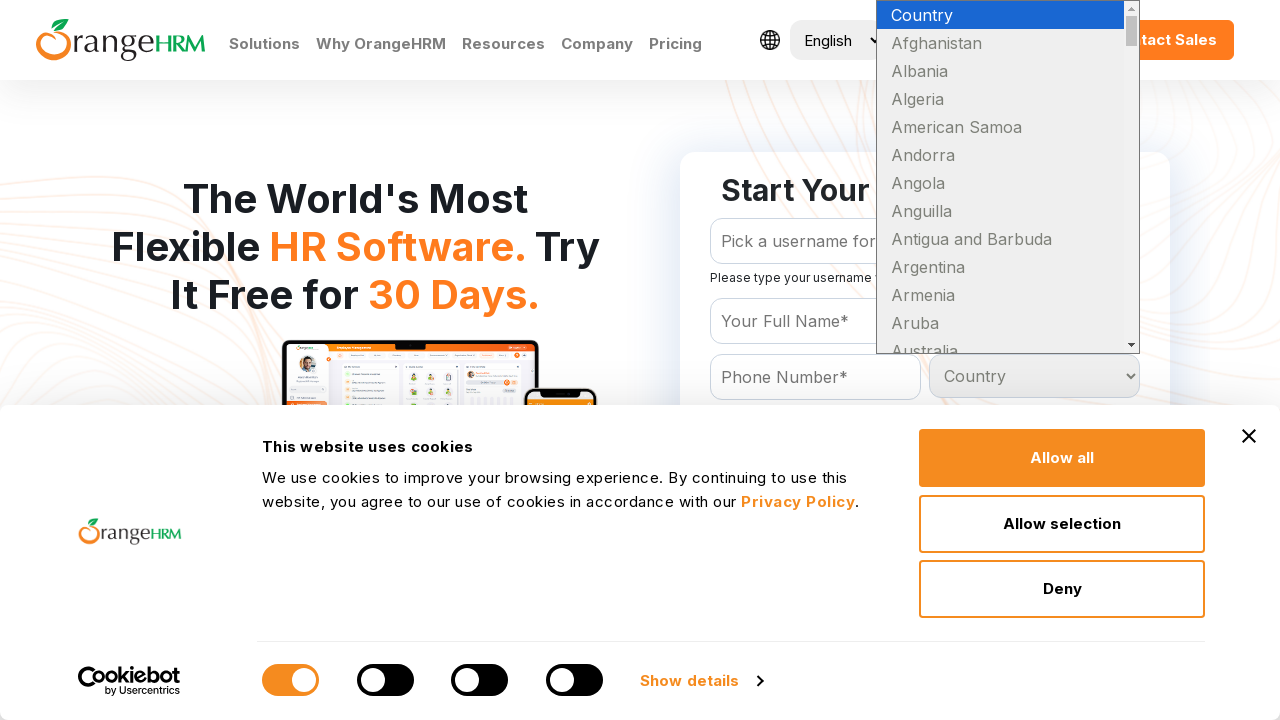

Selected 'India' from the country dropdown menu on select#Form_getForm_Country
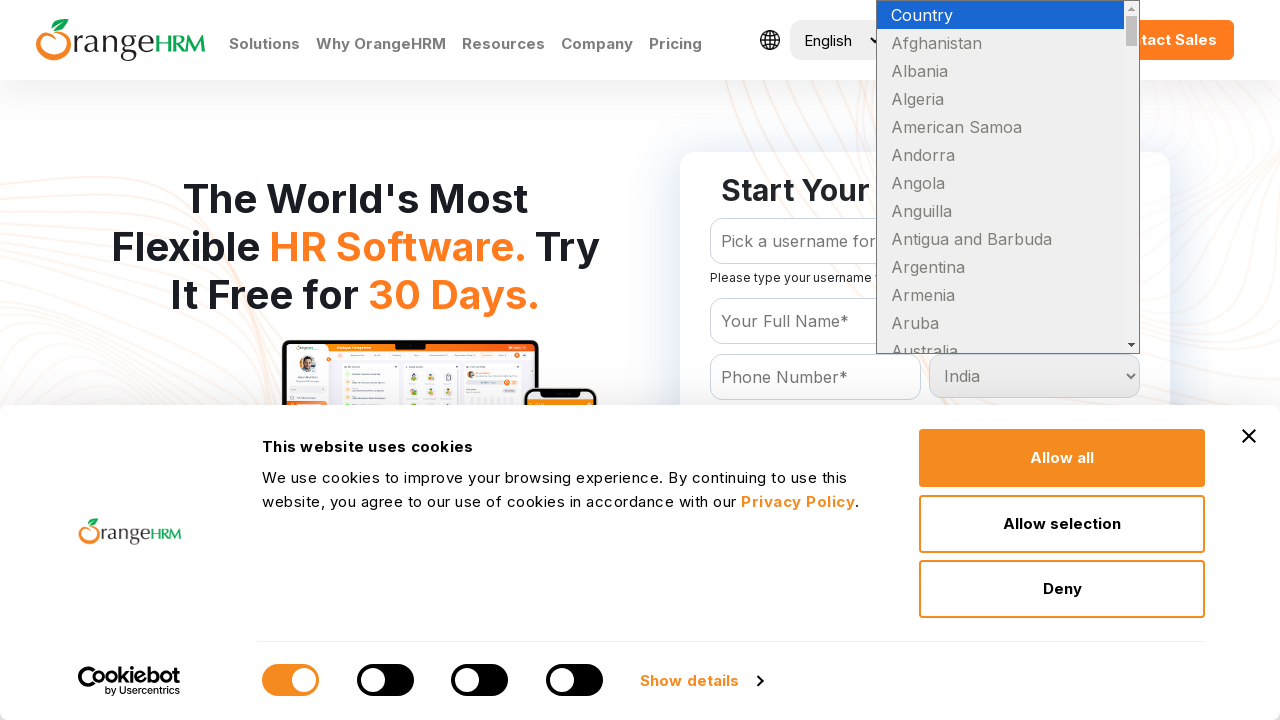

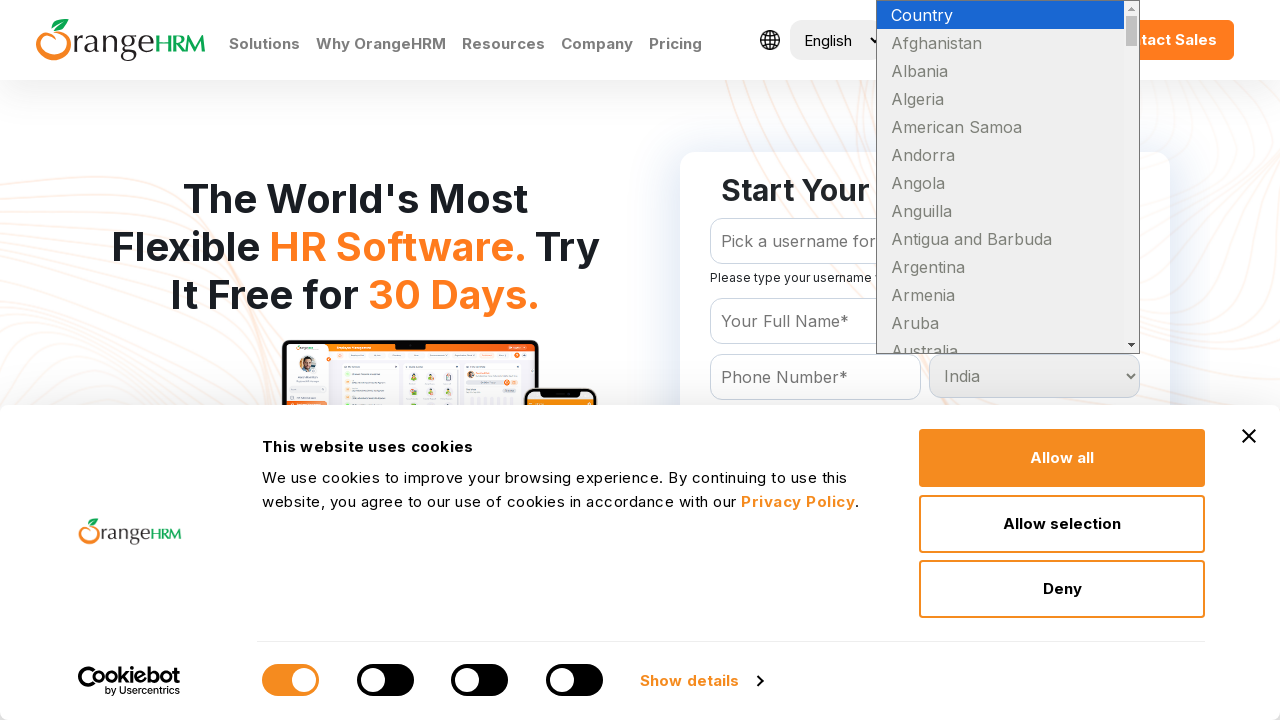